Tests dynamic control removal by clicking the Remove button and verifying that the checkbox disappears and a confirmation message appears

Starting URL: https://practice.cydeo.com/dynamic_controls

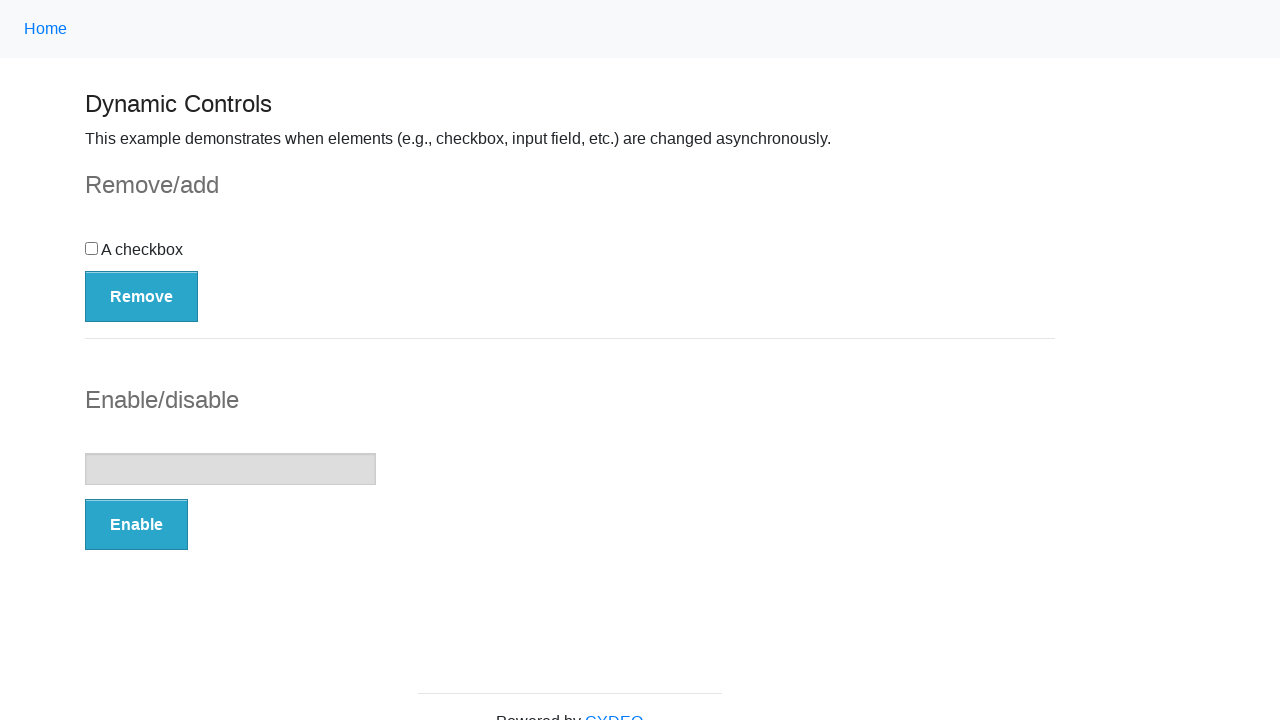

Clicked the Remove button at (142, 296) on button:has-text('Remove')
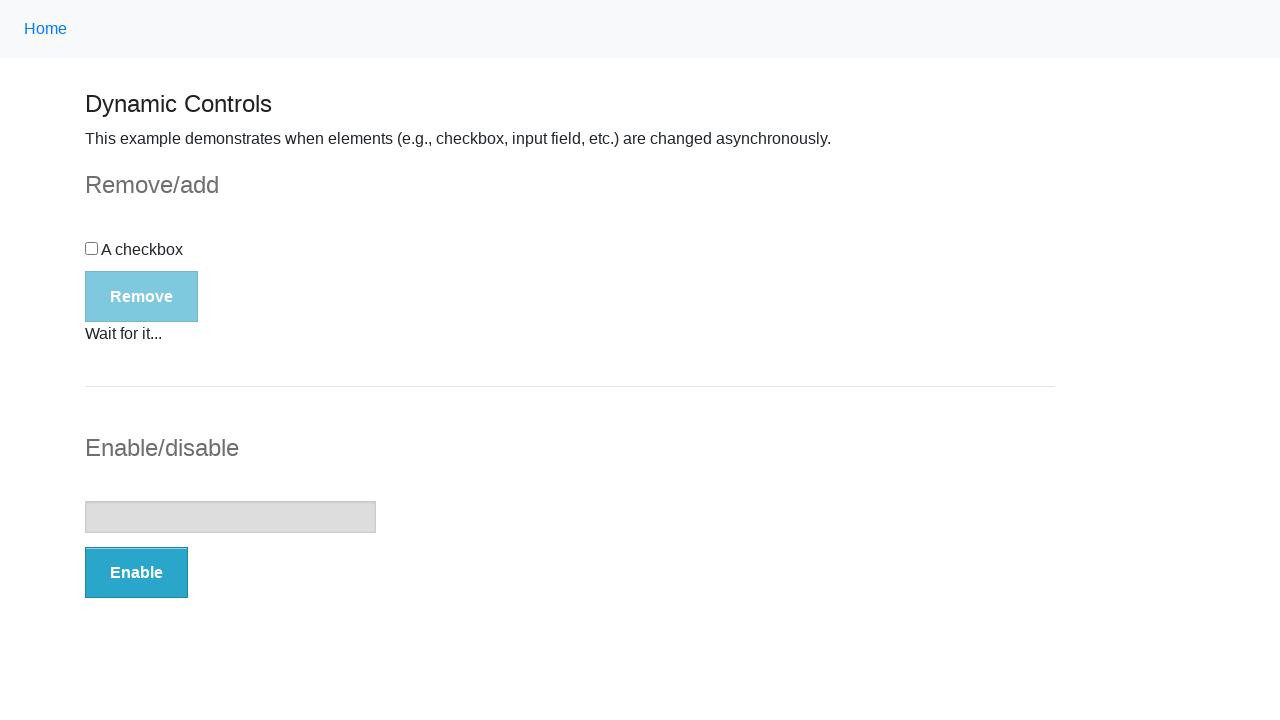

Loading bar disappeared
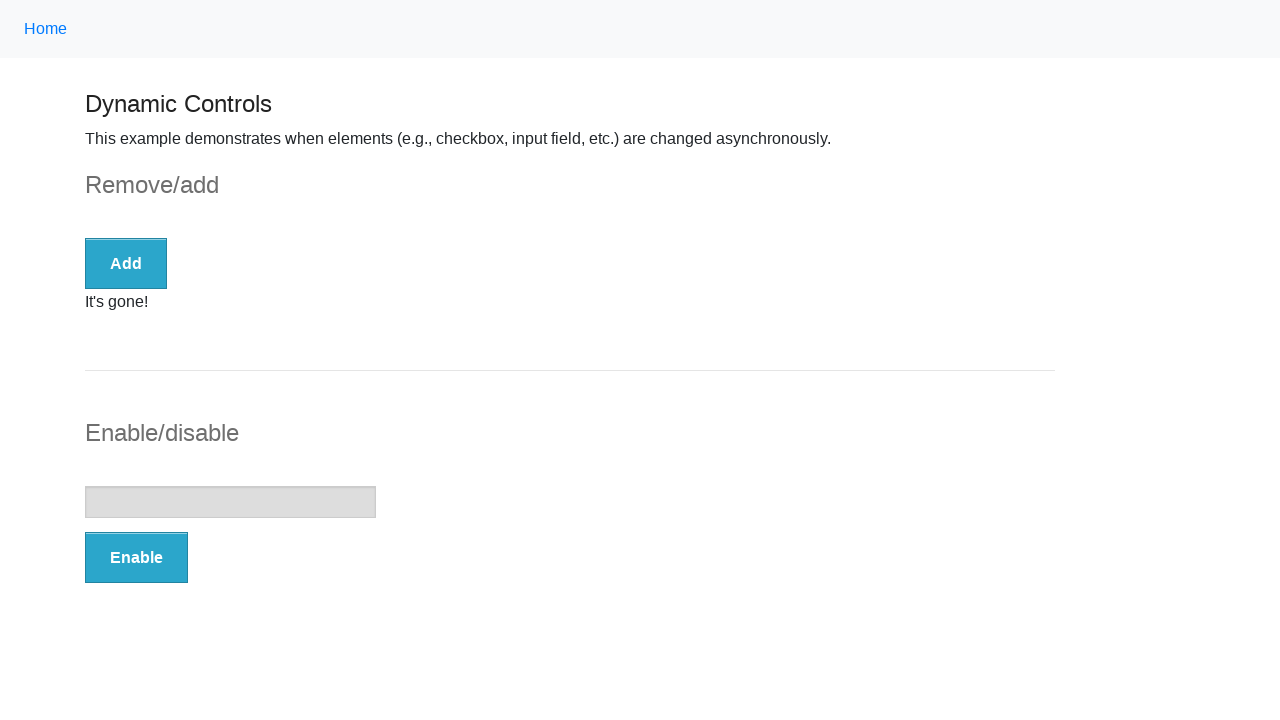

Confirmation message 'It's gone!' appeared
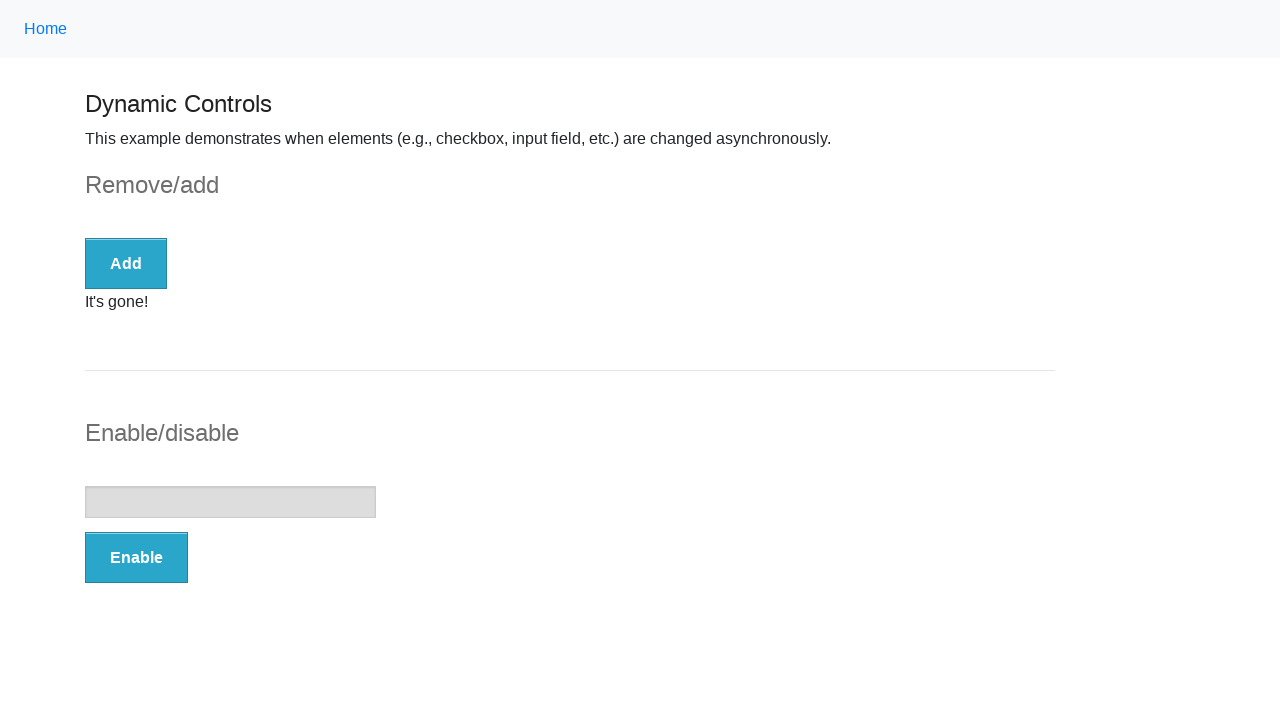

Verified checkbox is no longer visible
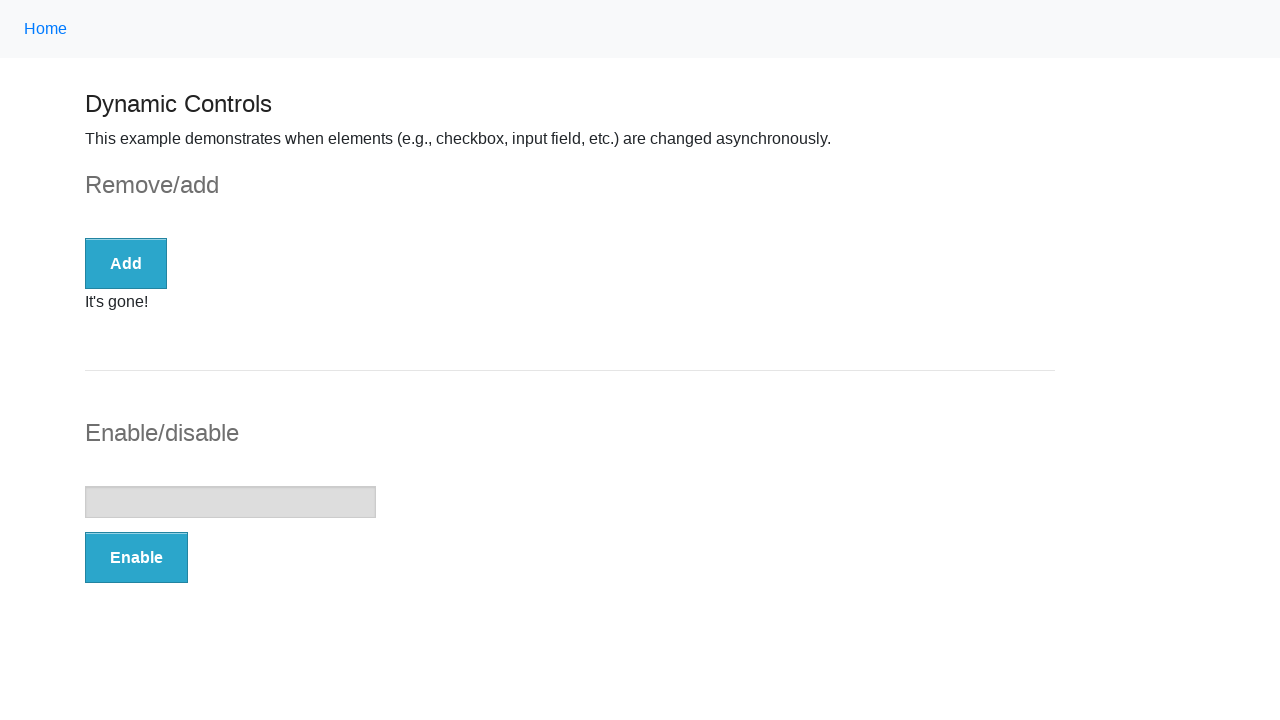

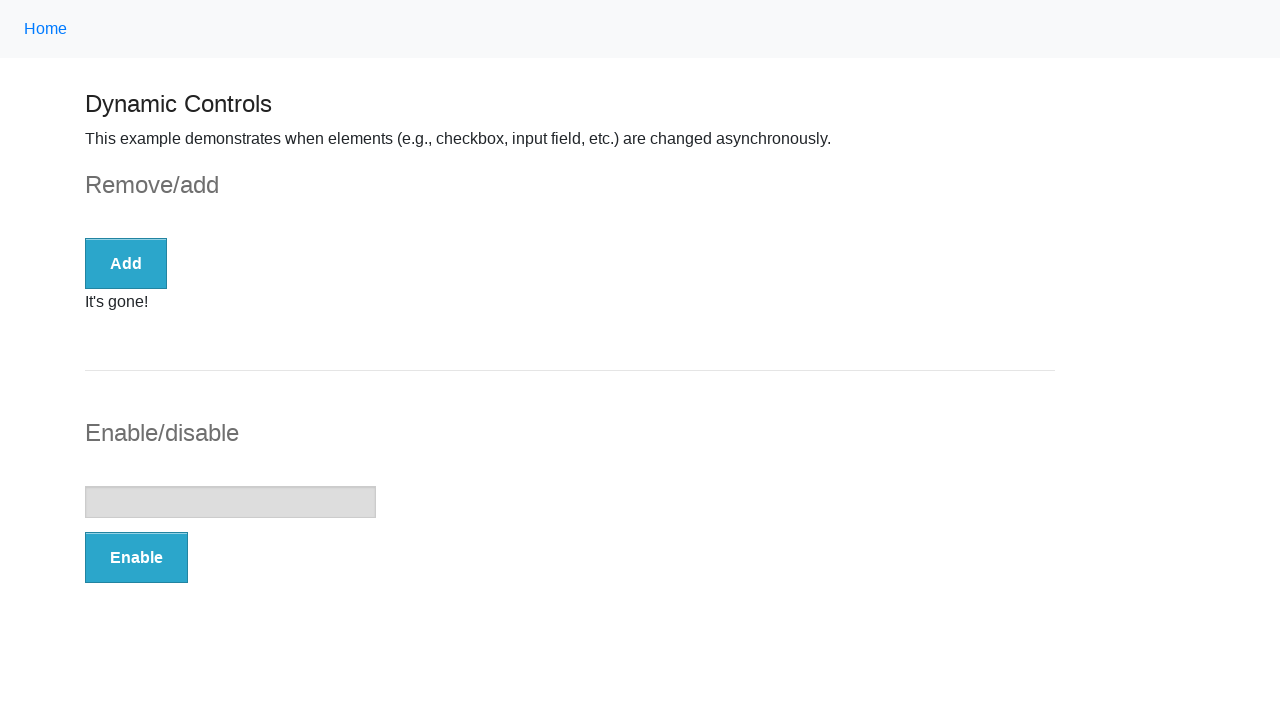